Tests selectable UI functionality by clicking on multiple list items in the default selectable list

Starting URL: https://demo.automationtesting.in/Selectable.html

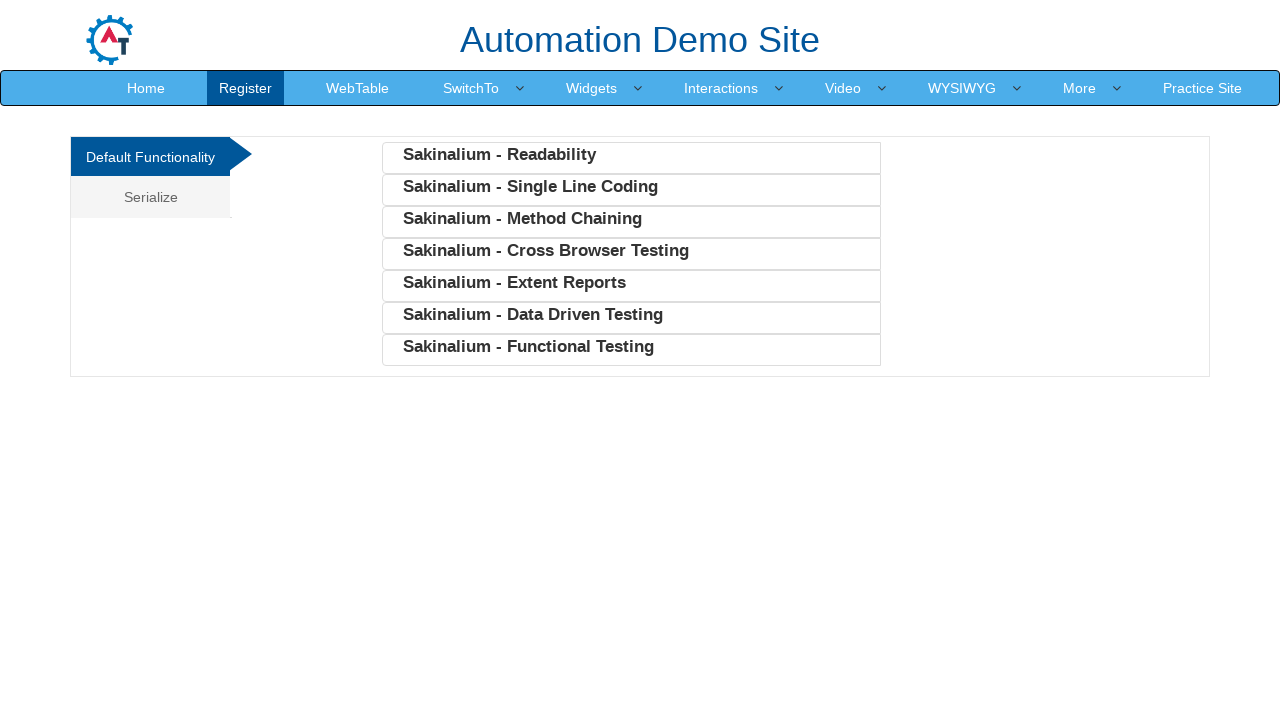

Clicked list item 1 in default selectable list at (631, 158) on xpath=//*[@id="Default"]/ul/li[1]
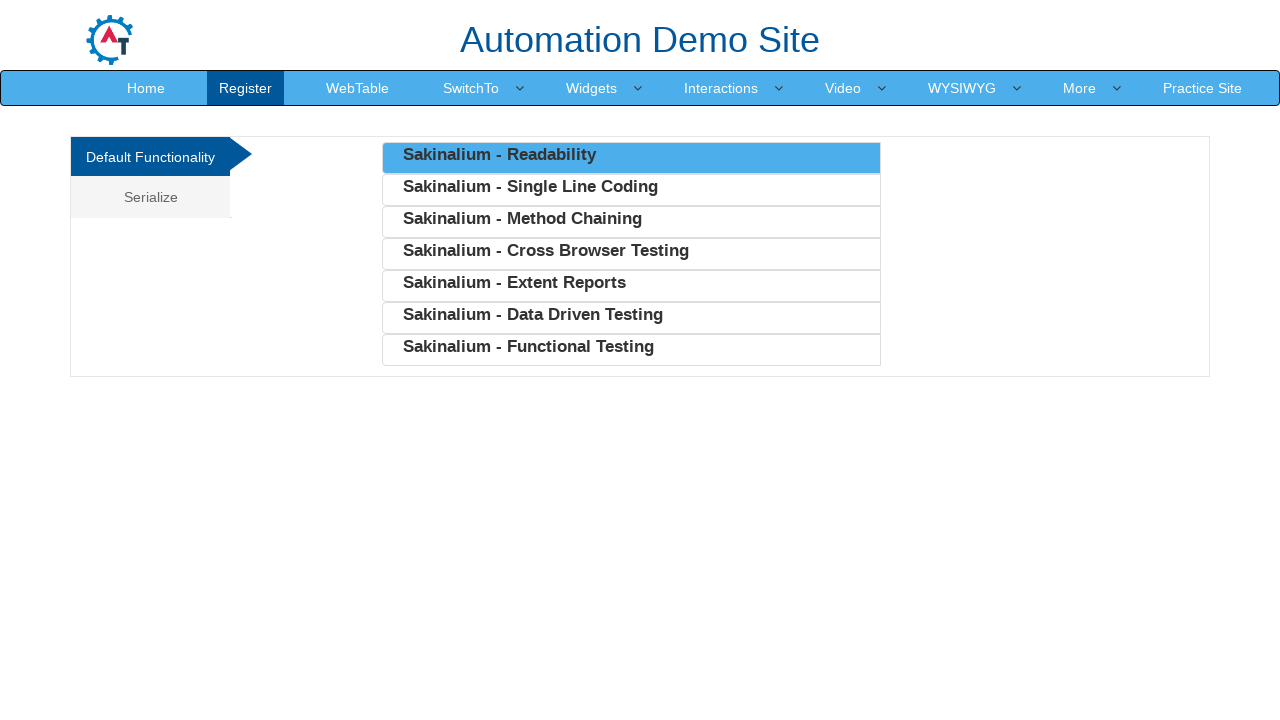

Clicked list item 3 in default selectable list at (631, 222) on xpath=//*[@id="Default"]/ul/li[3]
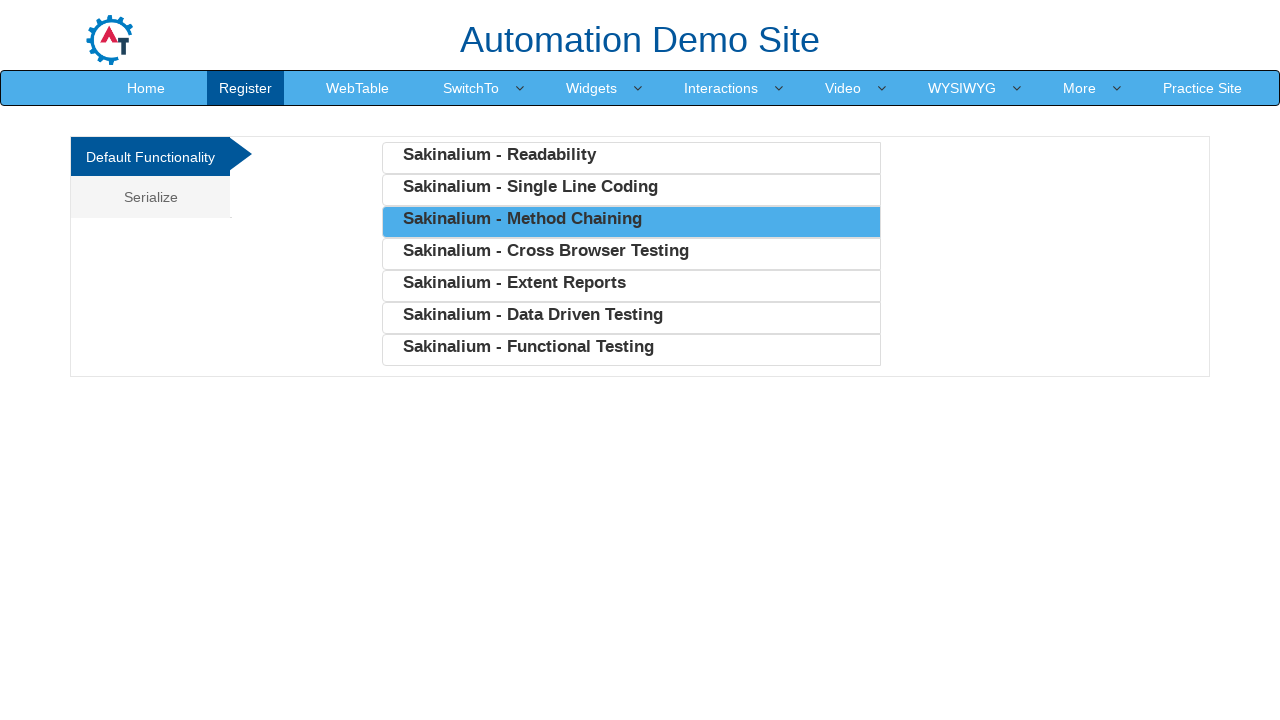

Clicked list item 5 in default selectable list at (631, 286) on xpath=//*[@id="Default"]/ul/li[5]
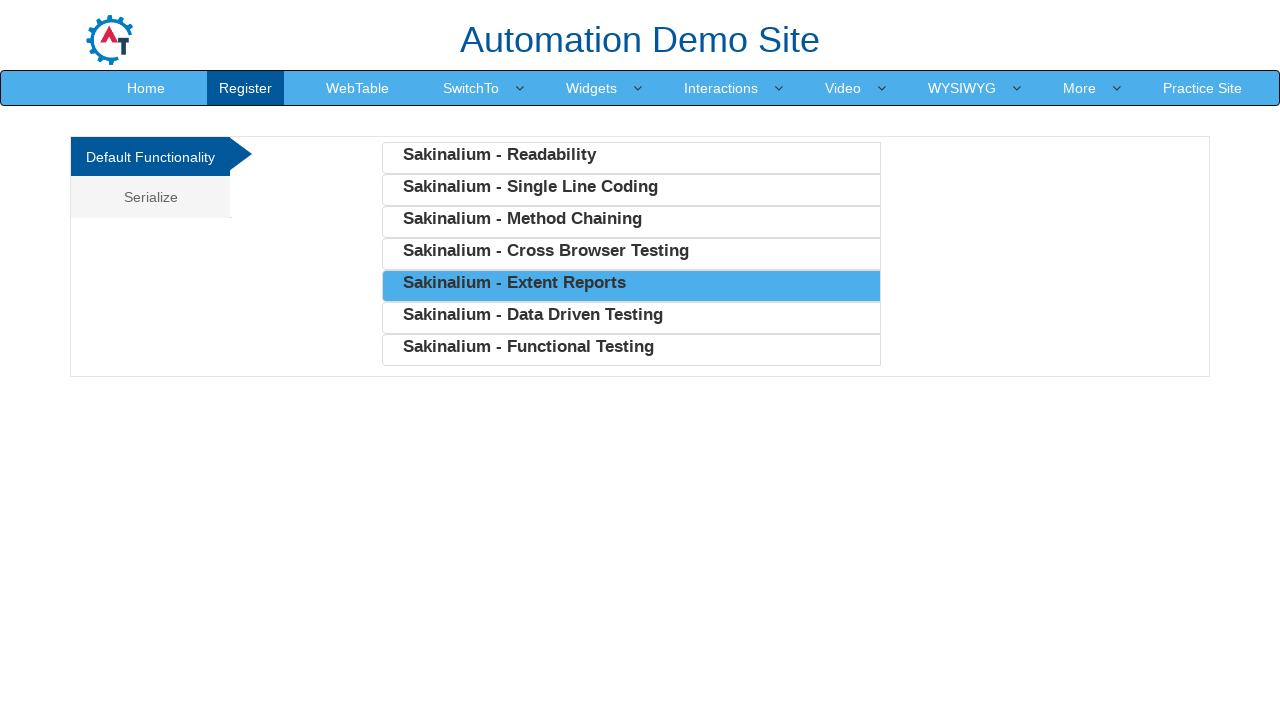

Clicked list item 7 in default selectable list at (631, 350) on xpath=//*[@id="Default"]/ul/li[7]
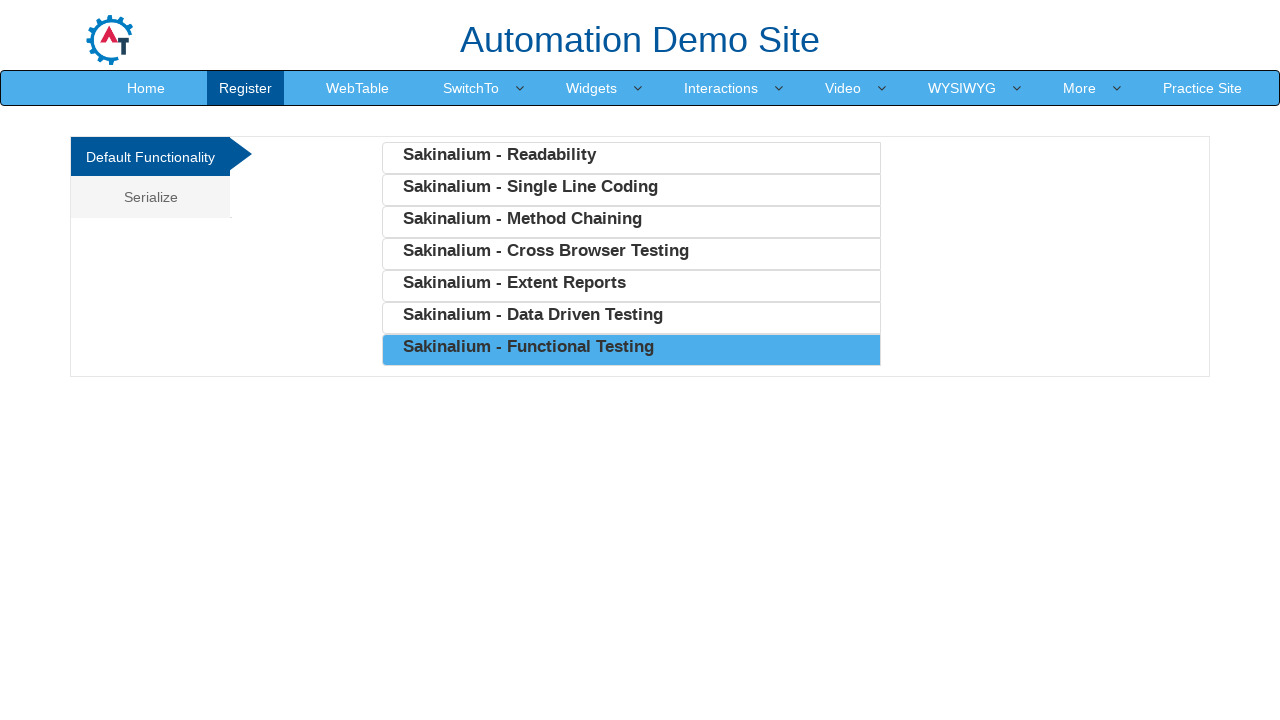

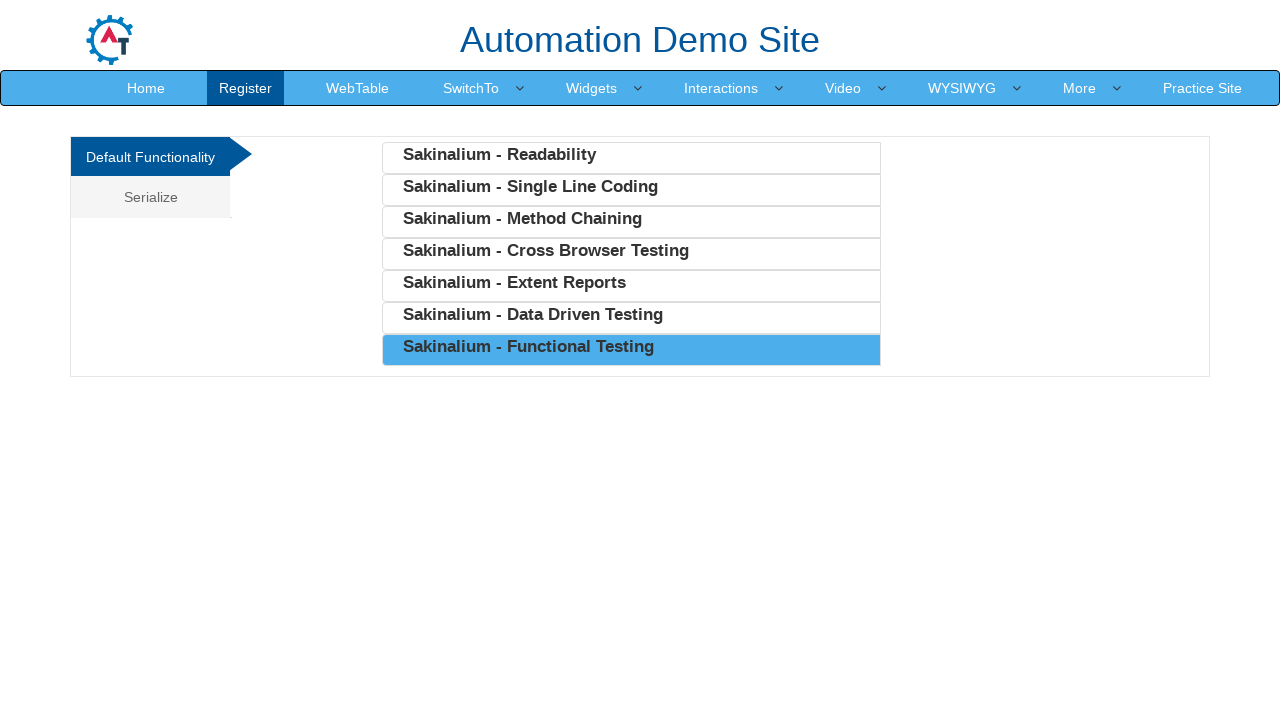